Tests window switching functionality by clicking a link that opens a new window, extracting text from the child window, and using that text to fill a field in the parent window

Starting URL: https://rahulshettyacademy.com/loginpagePractise/#

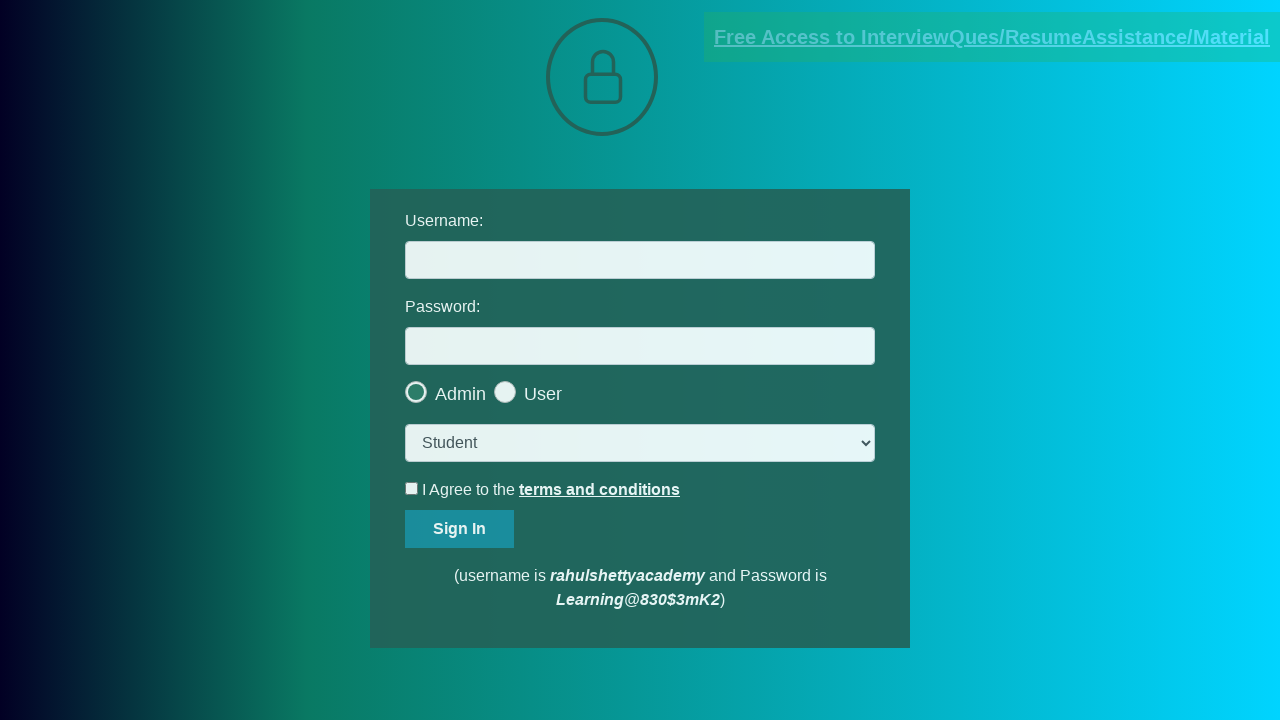

Clicked link to open new window at (992, 37) on a.blinkingText
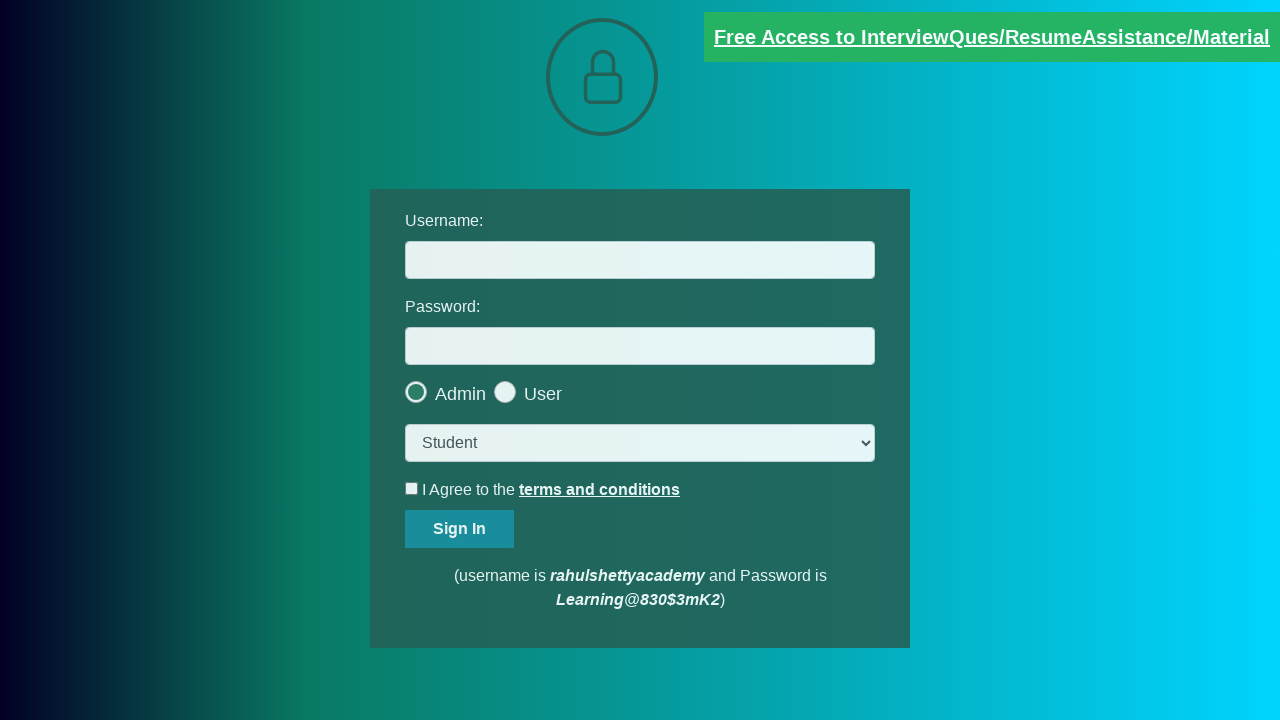

New window/tab opened and captured
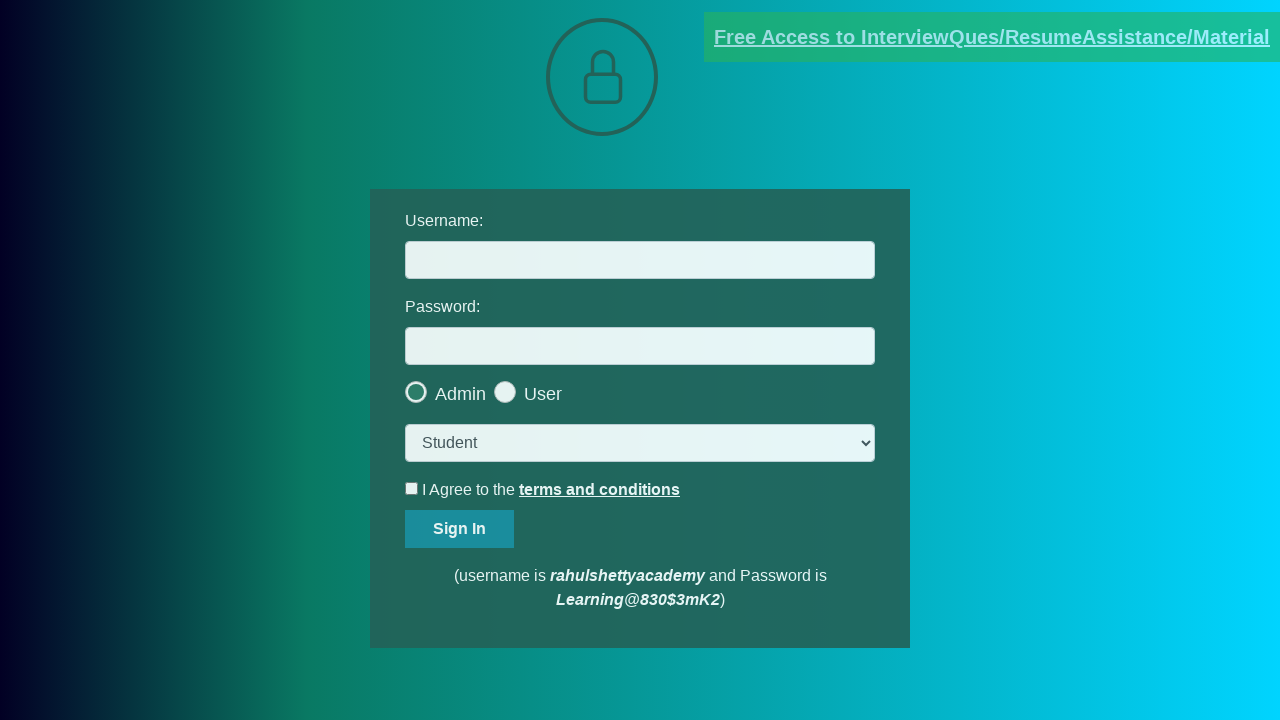

Extracted text content from child window
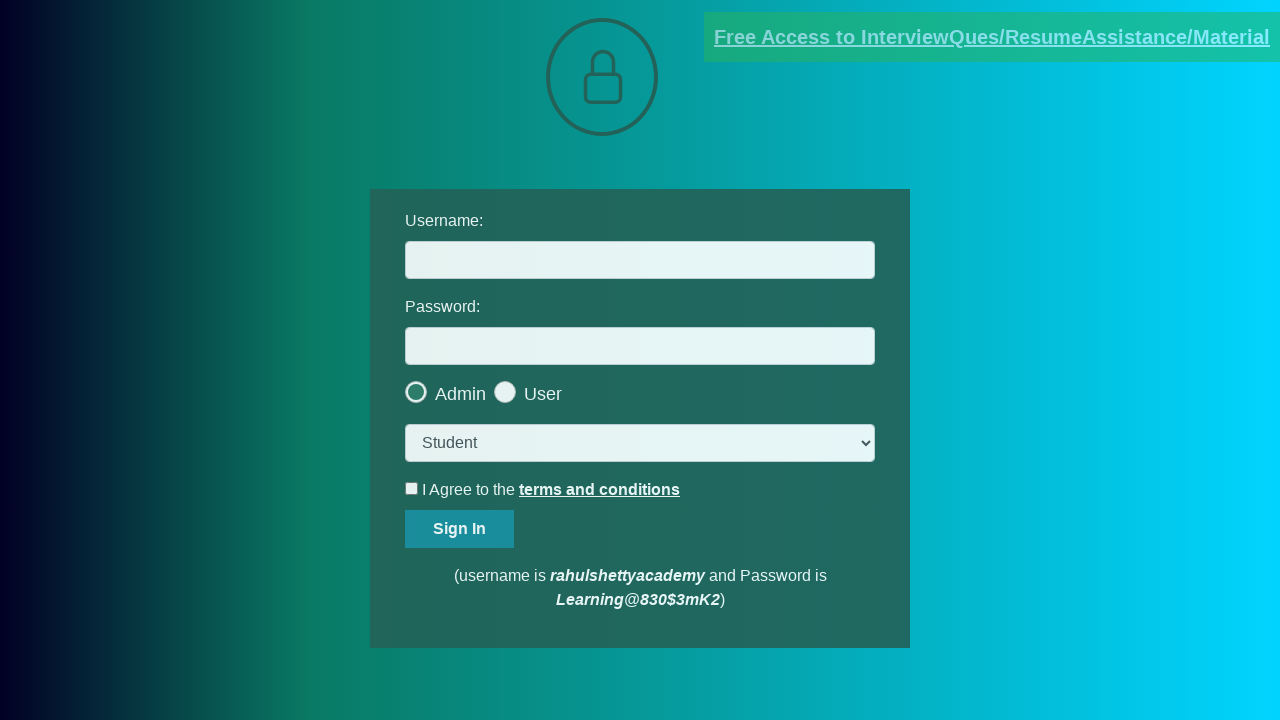

Parsed email address: mentor@rahulshettyacademy.com
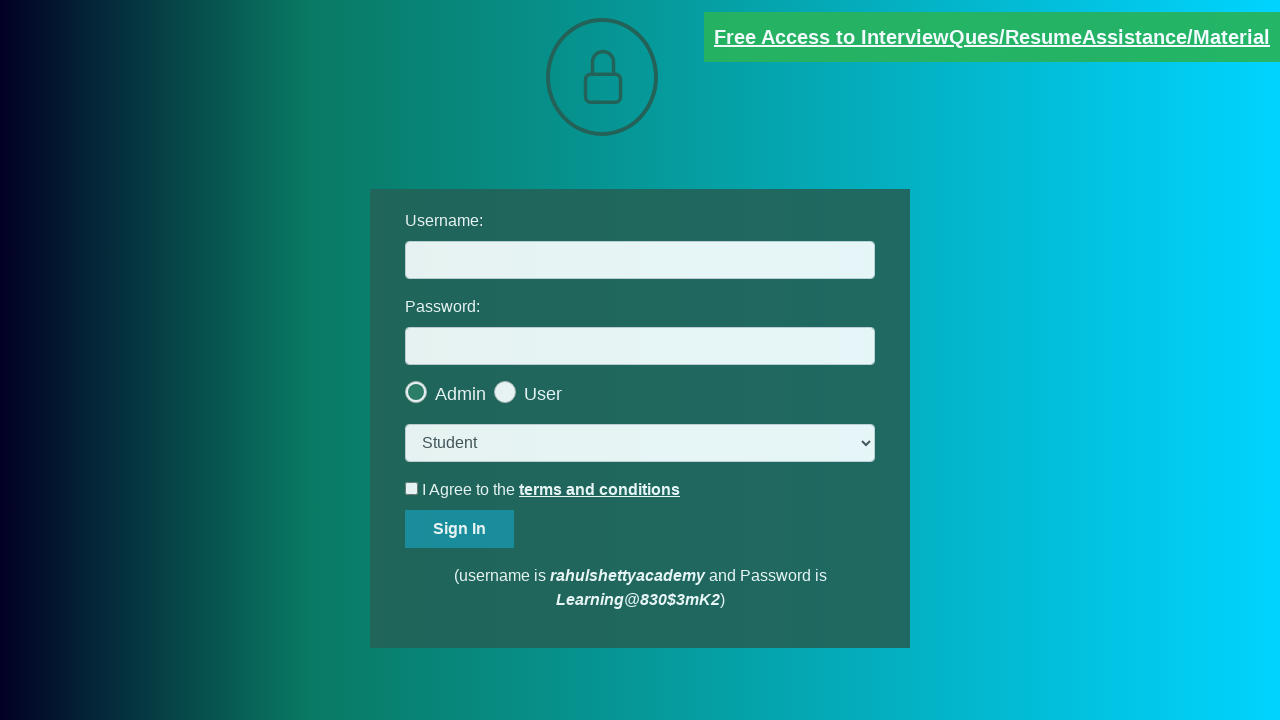

Closed child window
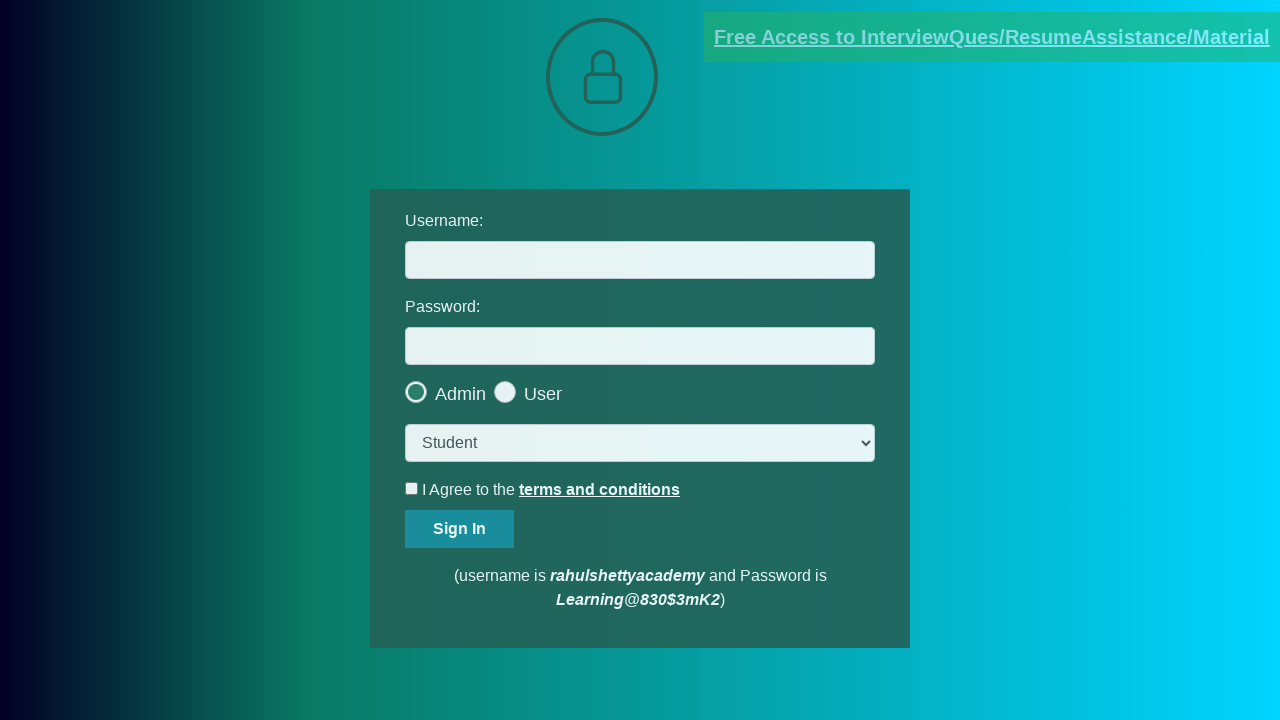

Filled username field with extracted email: mentor@rahulshettyacademy.com on #username
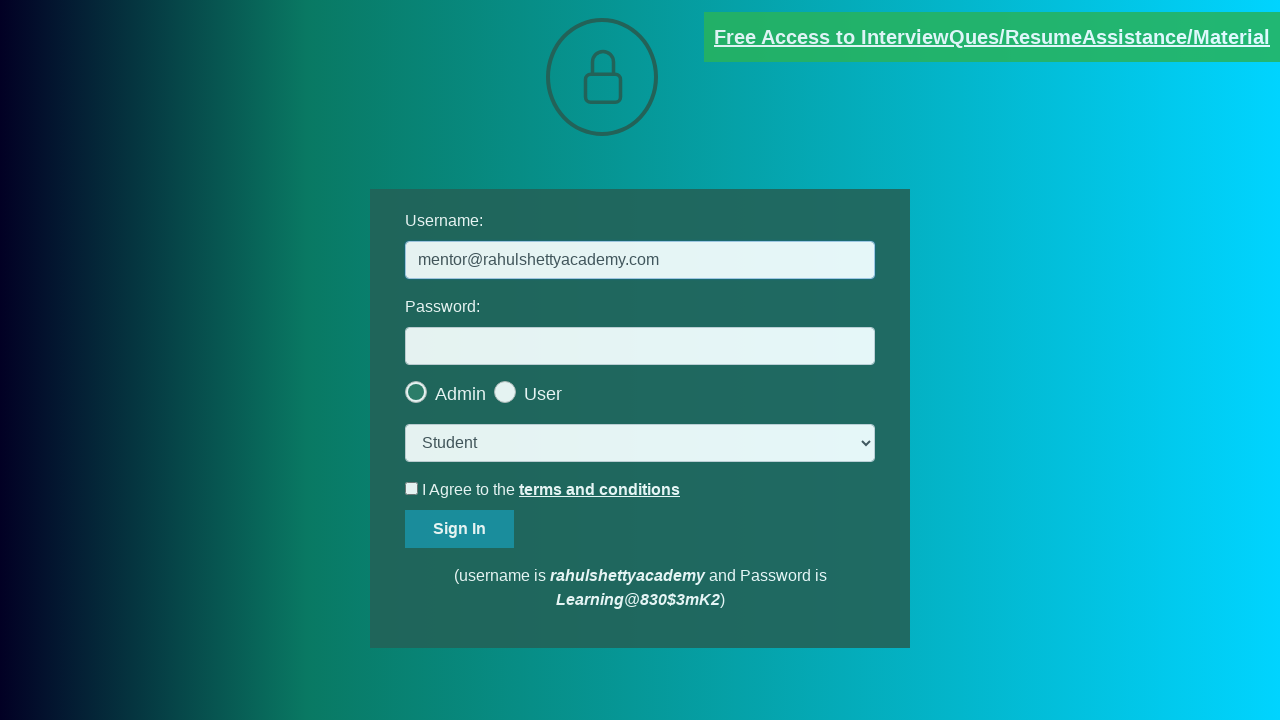

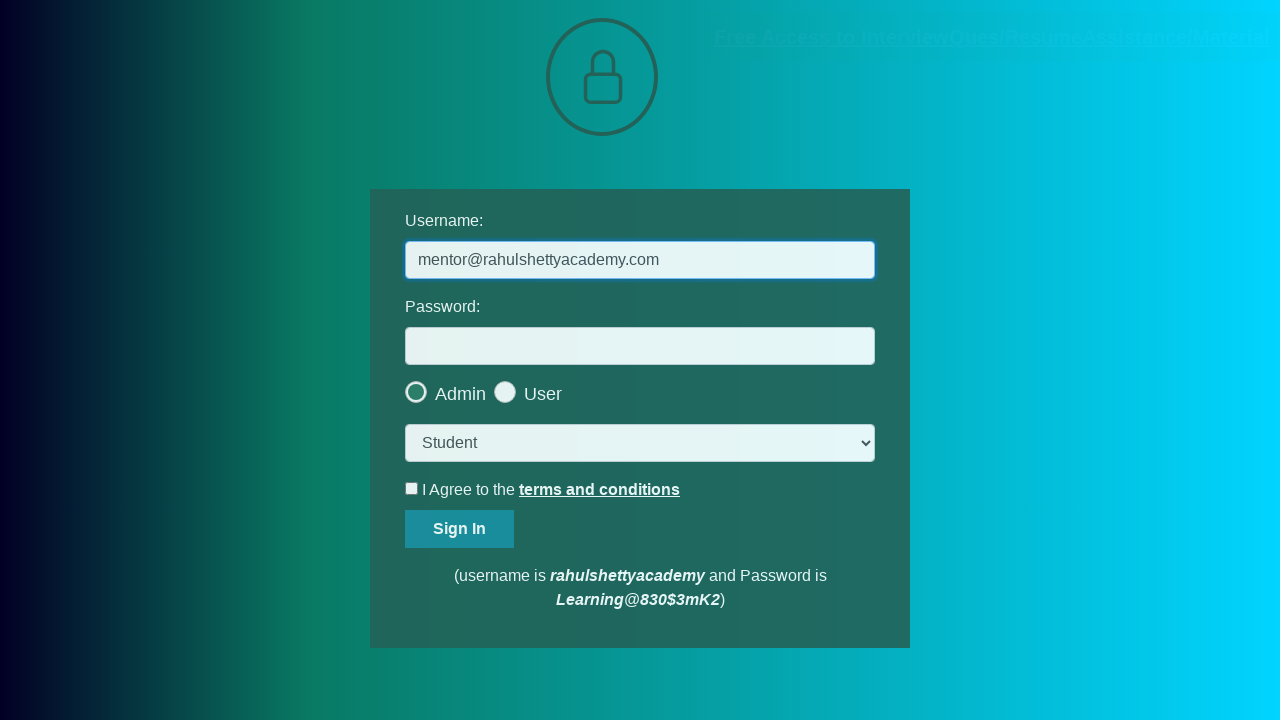